Tests that the fourth table header shows "Sit" and remains unchanged after clicking the button

Starting URL: http://the-internet.herokuapp.com/challenging_dom

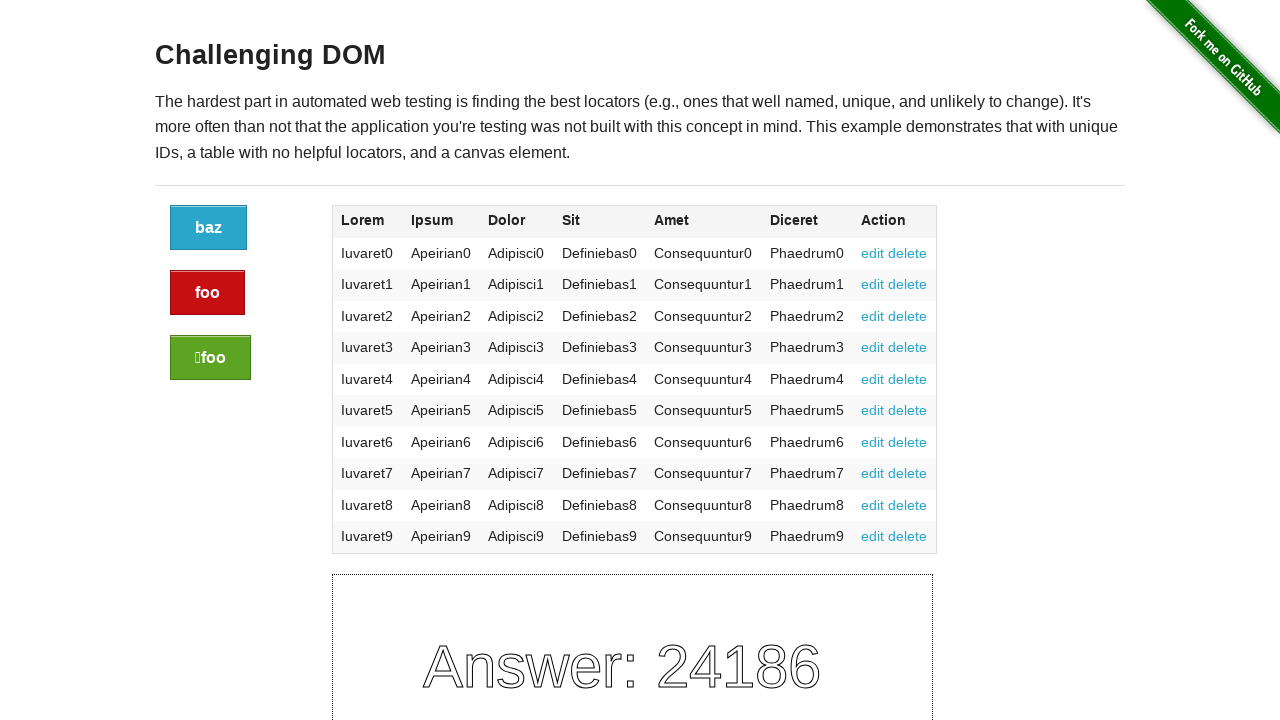

Located the fourth table header element
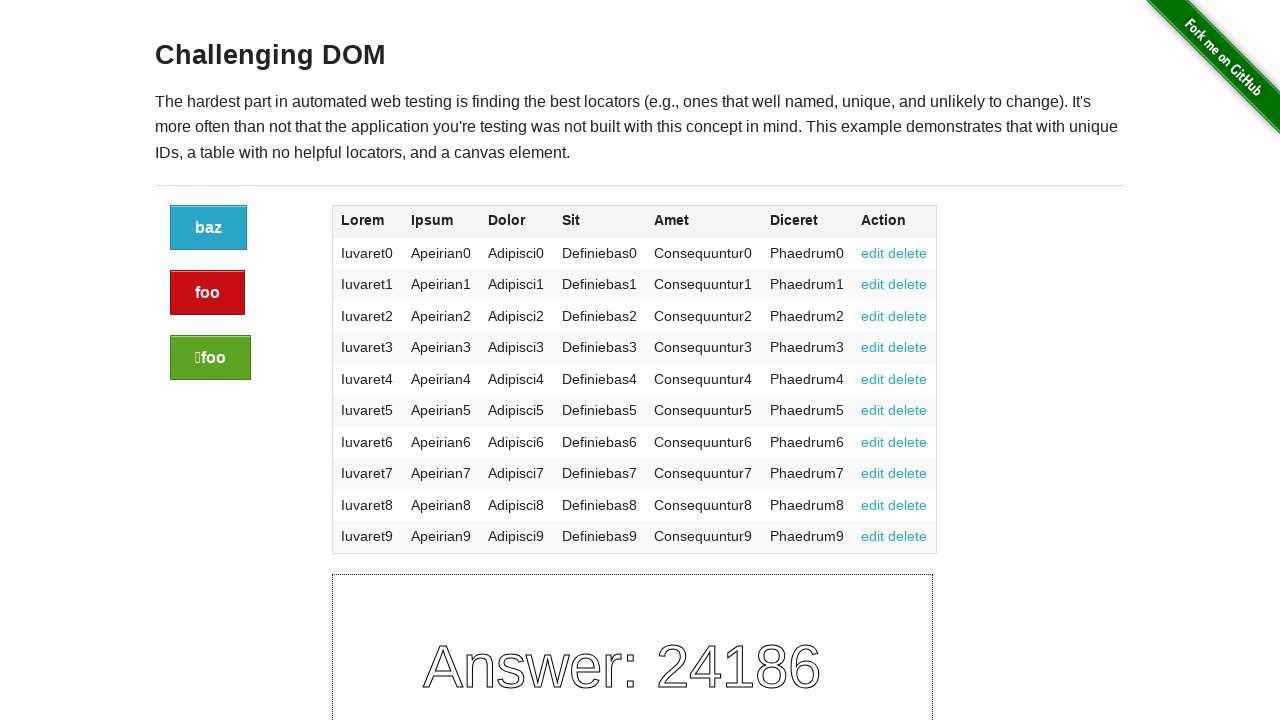

Retrieved text content from fourth table header: 'Sit'
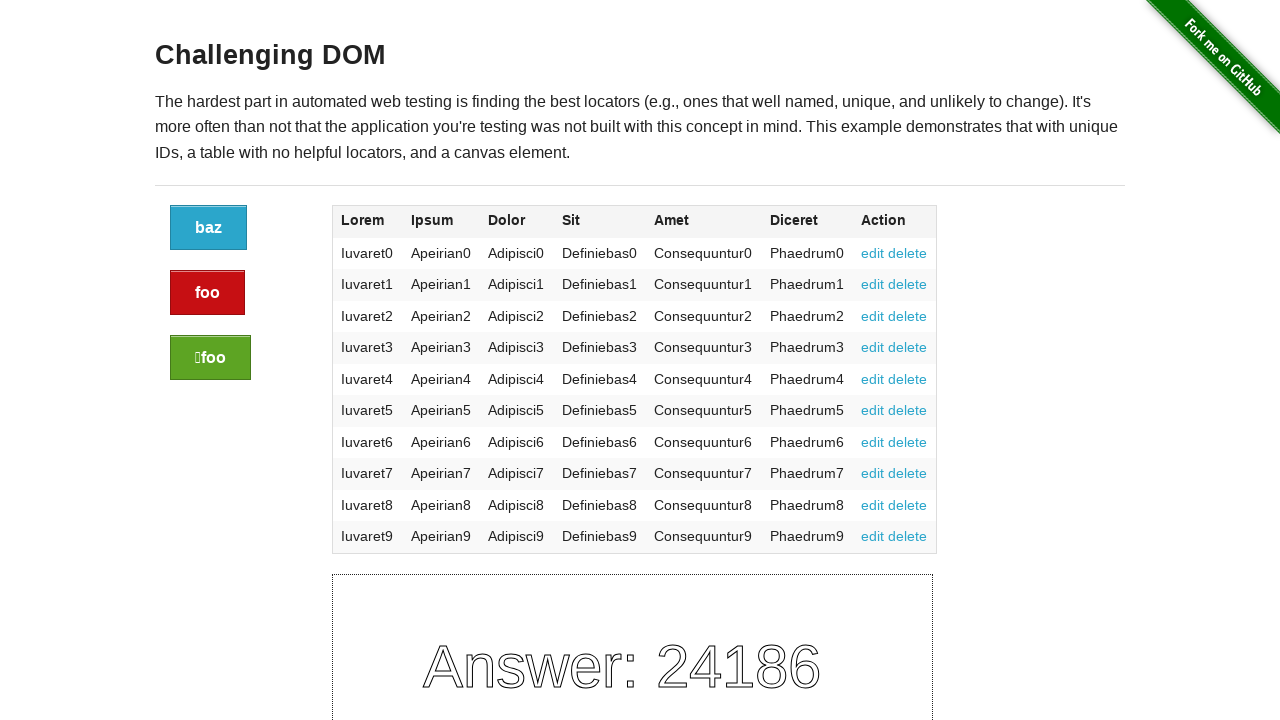

Verified that fourth table header text is 'Sit'
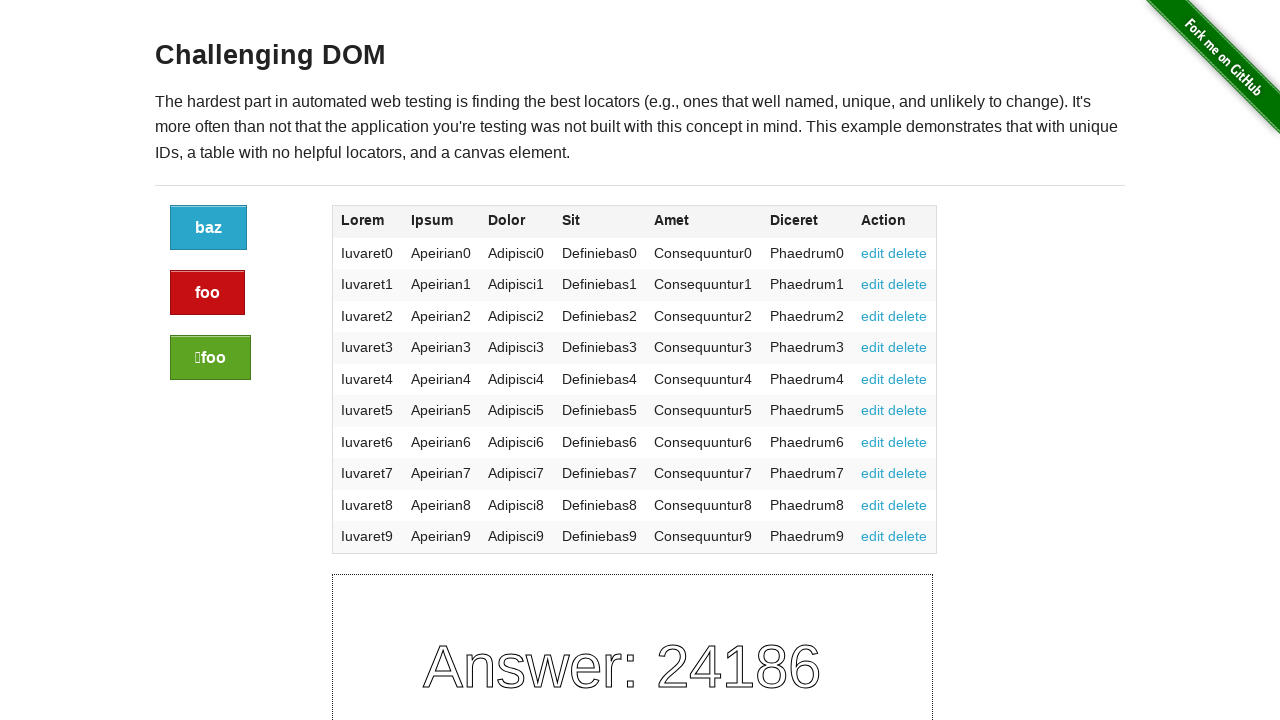

Clicked the button to trigger potential DOM changes at (208, 228) on xpath=//div[@class="large-2 columns"]/a[@class="button"]
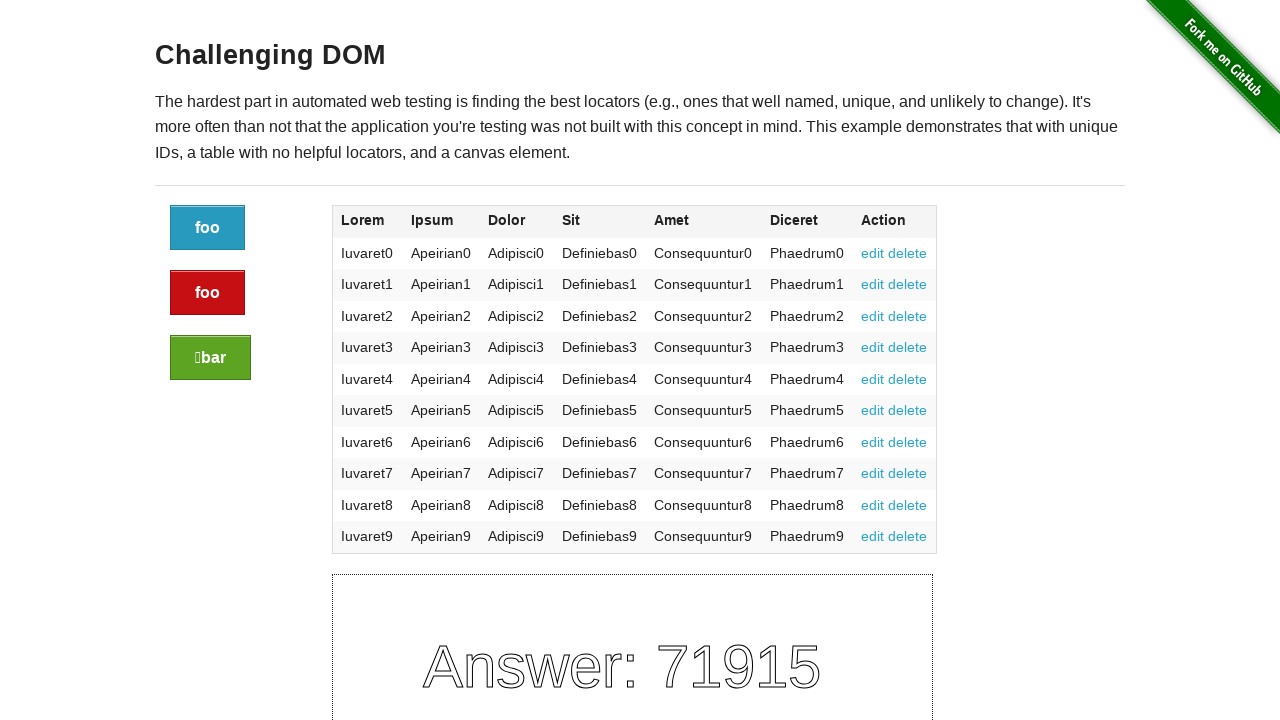

Verified that fourth table header text remained unchanged after button click
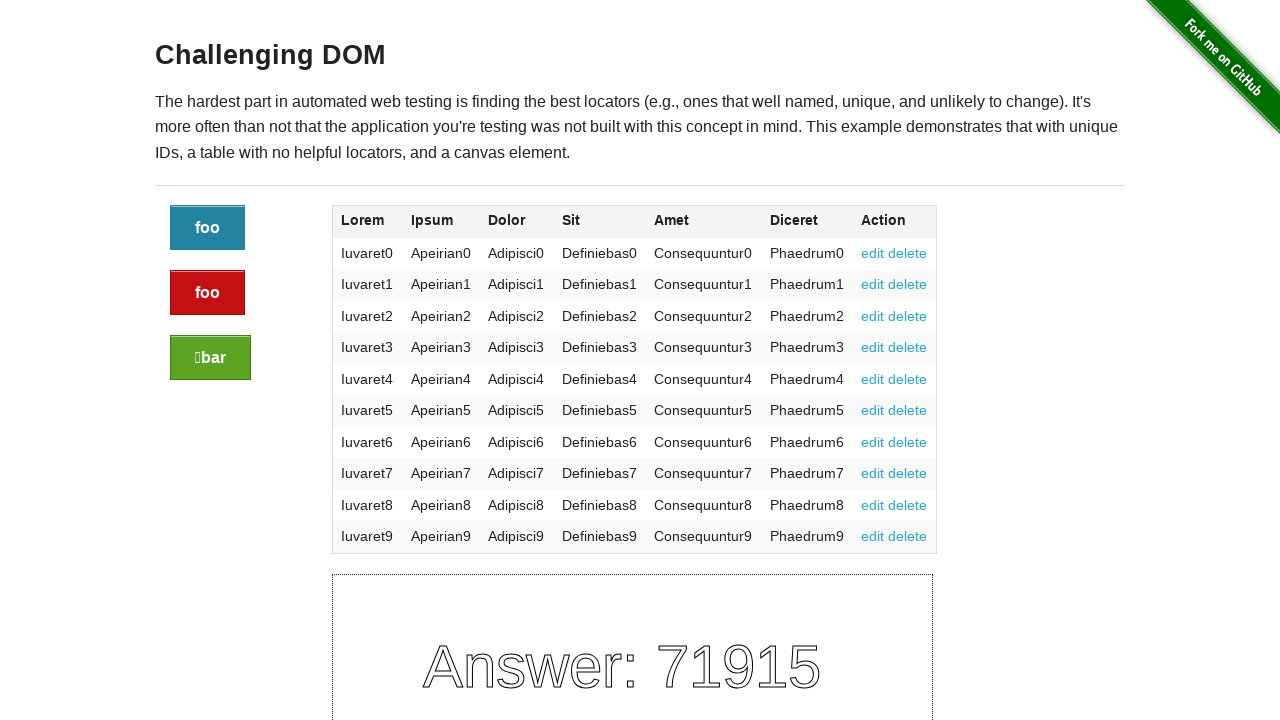

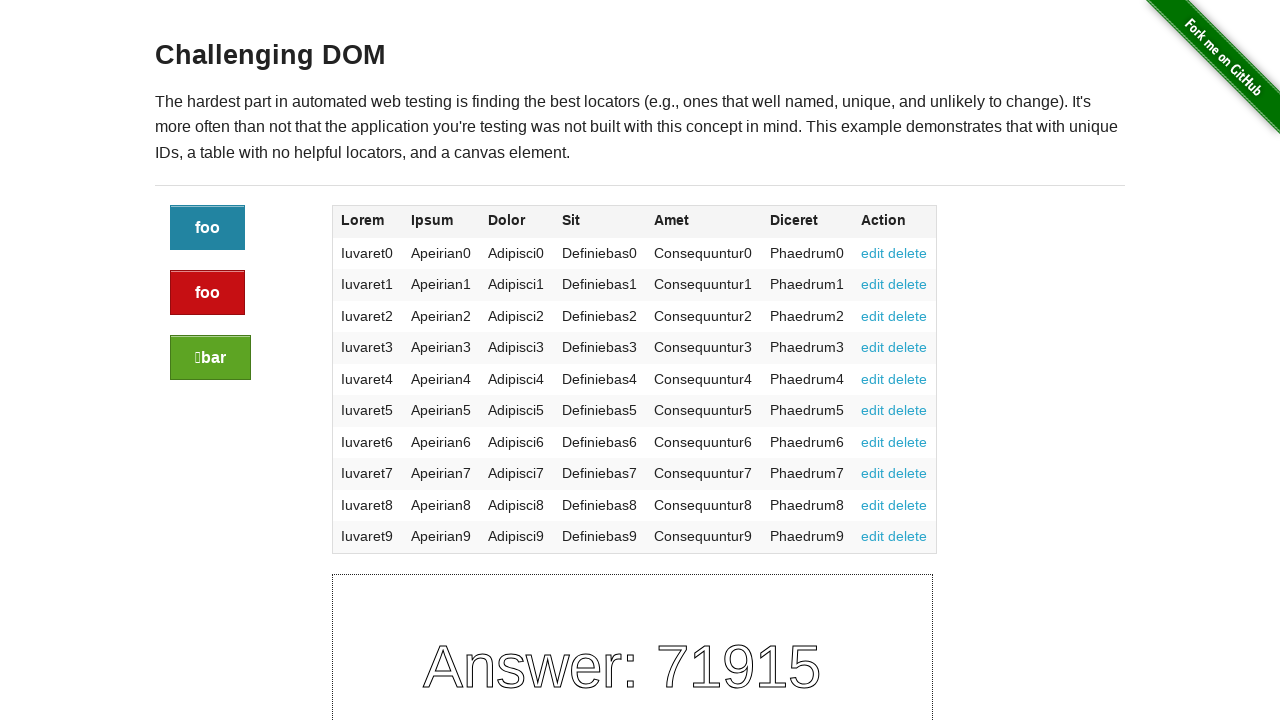